Tests selecting today's date from the jQuery UI datepicker by clicking the input to open the calendar, then clicking the today button.

Starting URL: https://jqueryui.com/datepicker/

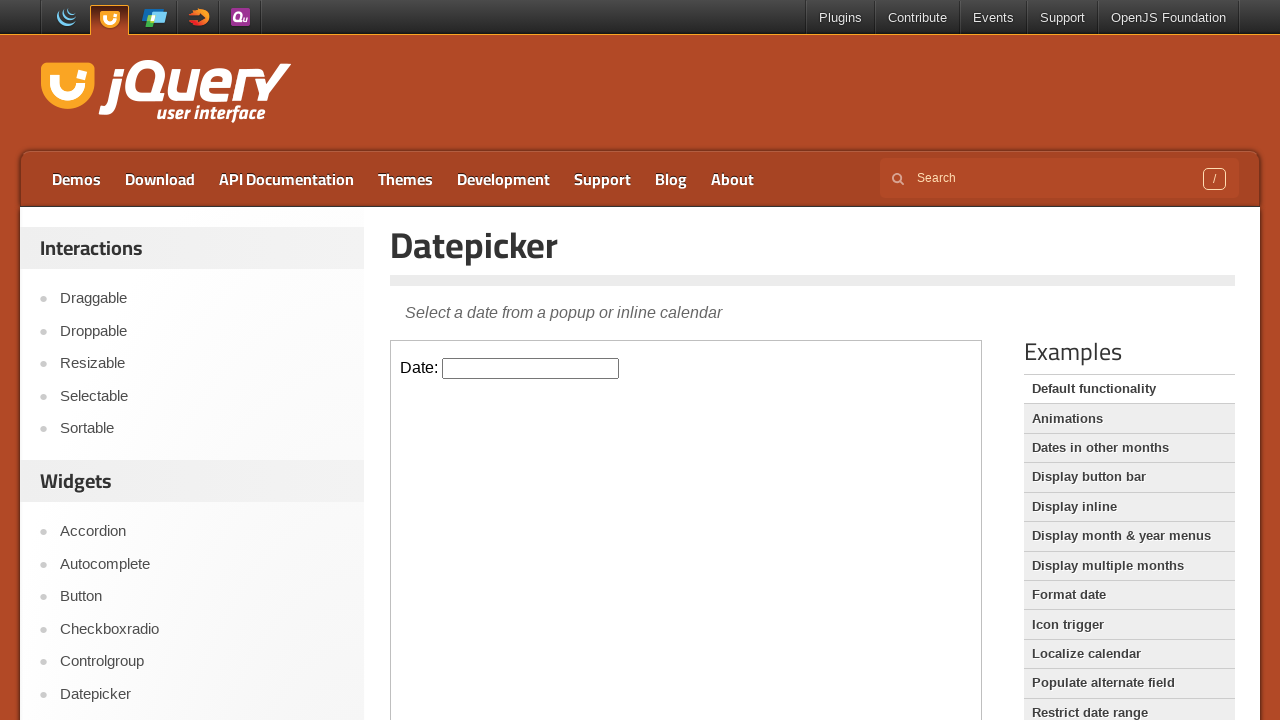

Located the demo iframe
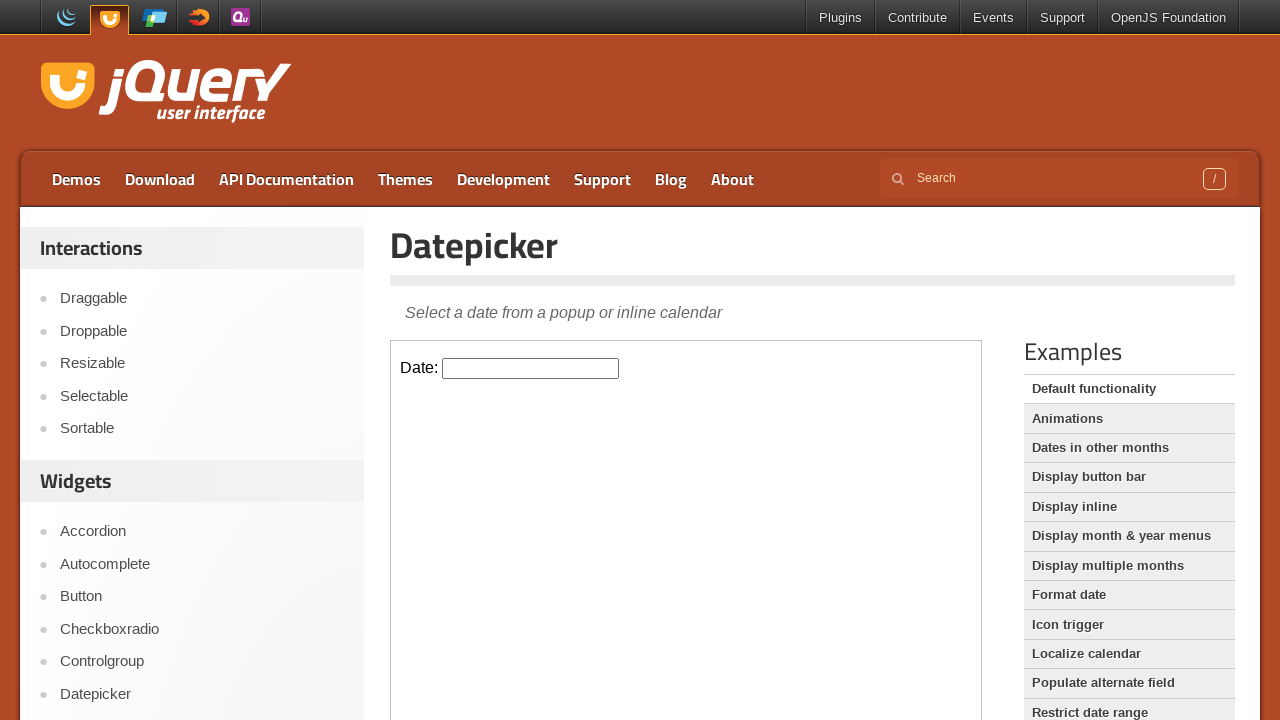

Located the datepicker input field
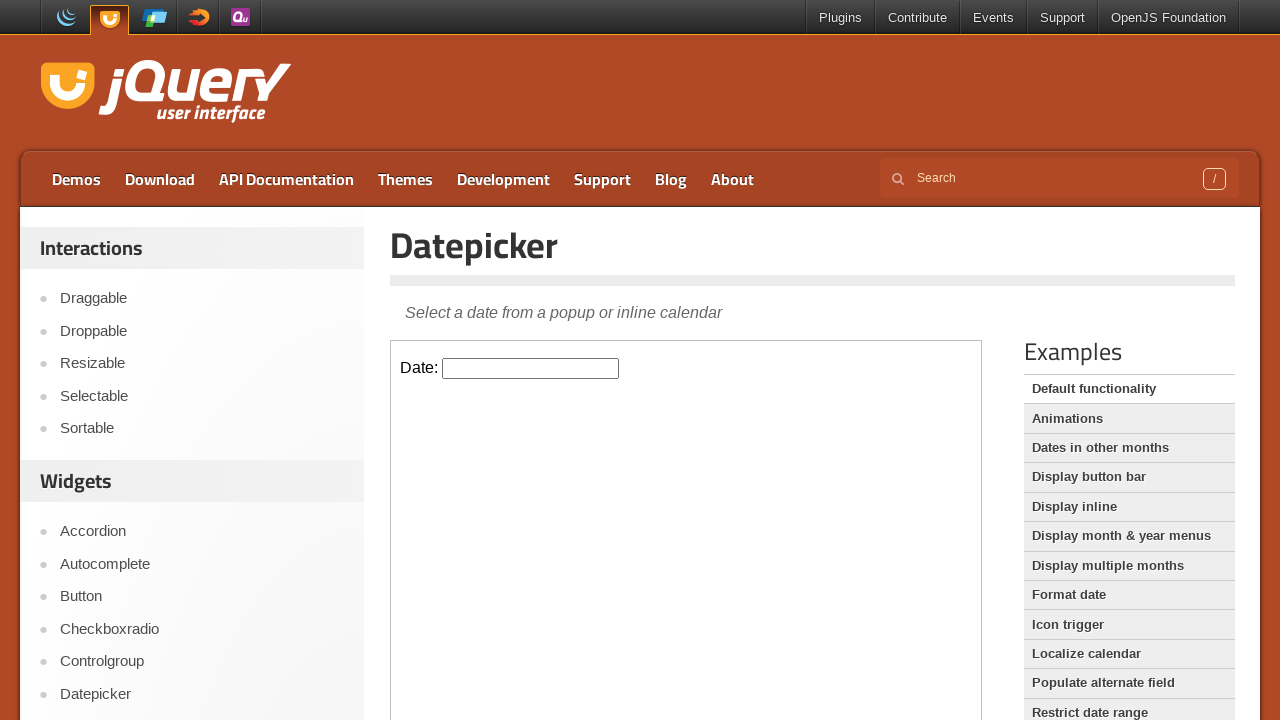

Clicked datepicker input to open calendar at (531, 368) on .demo-frame >> internal:control=enter-frame >> #datepicker
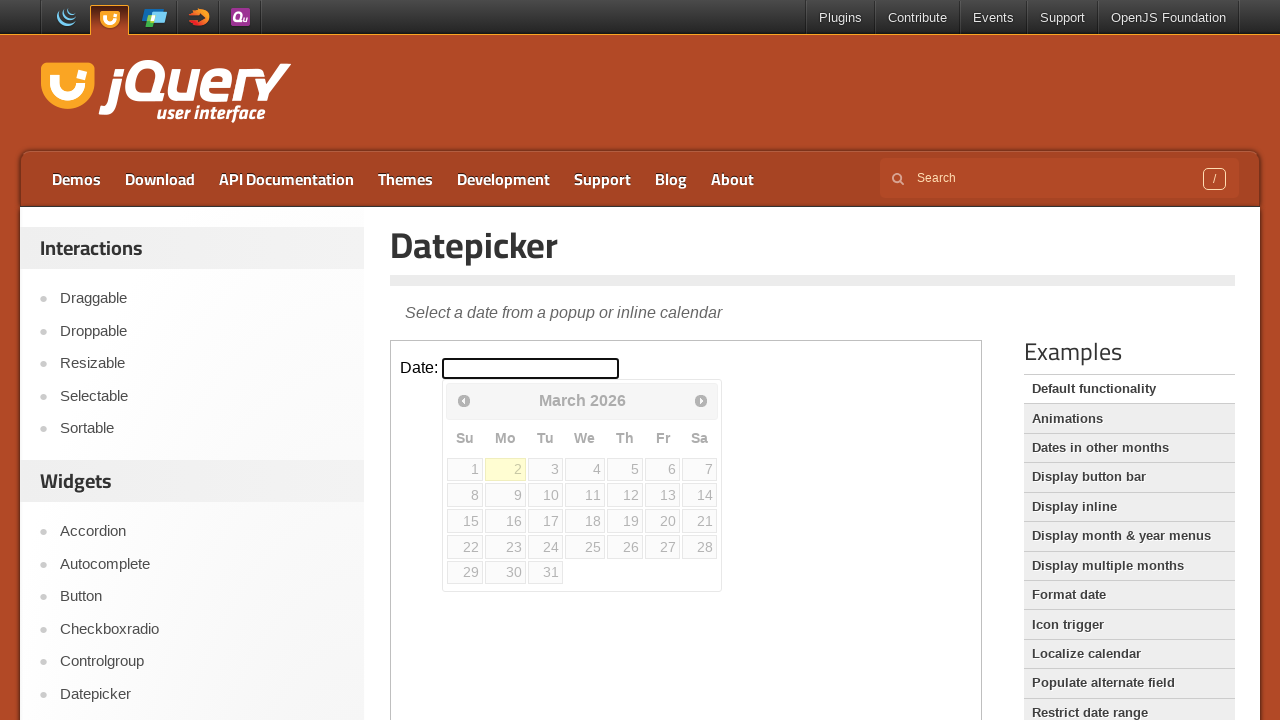

Clicked today button to select today's date at (506, 469) on .demo-frame >> internal:control=enter-frame >> .ui-datepicker-today
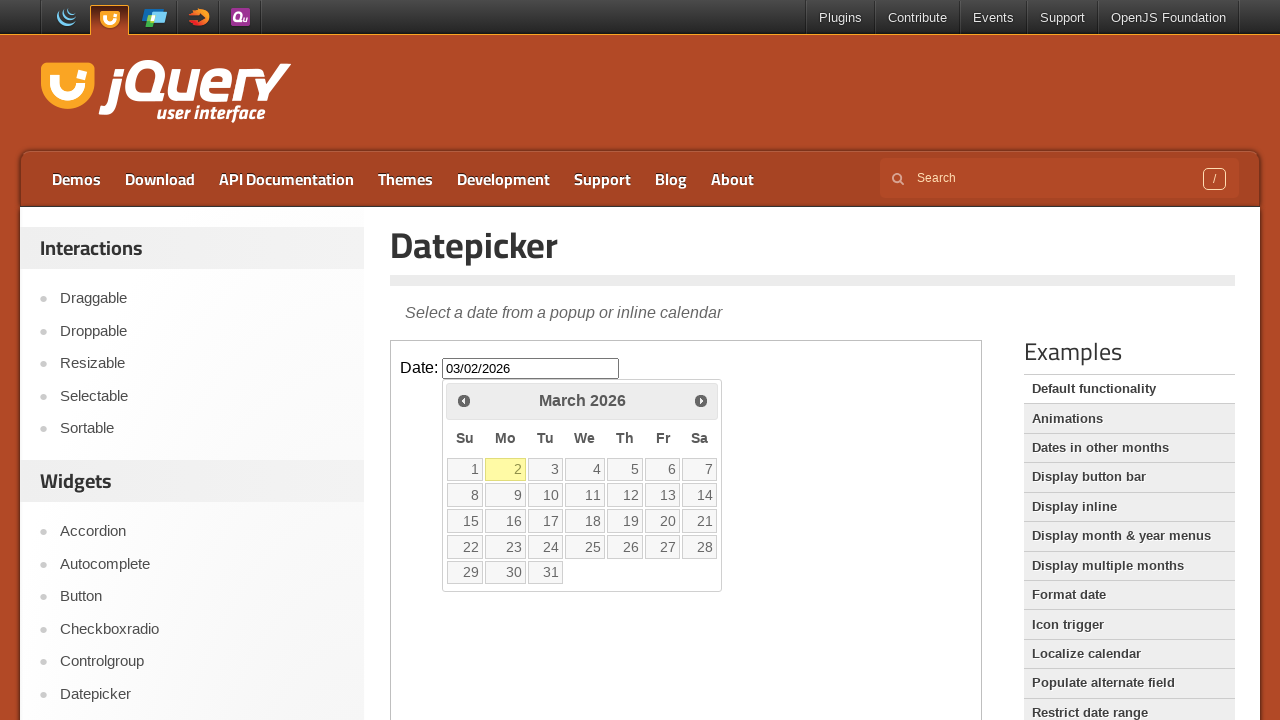

Pressed Tab to confirm date selection on .demo-frame >> internal:control=enter-frame >> #datepicker
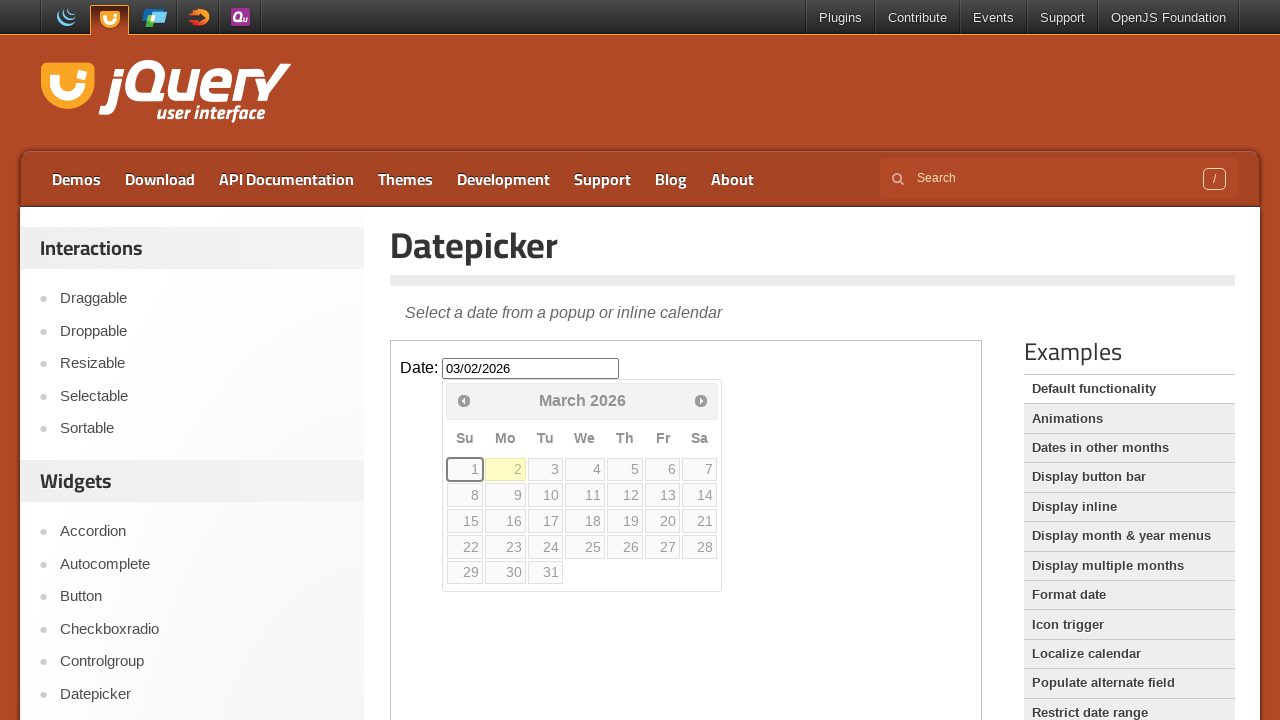

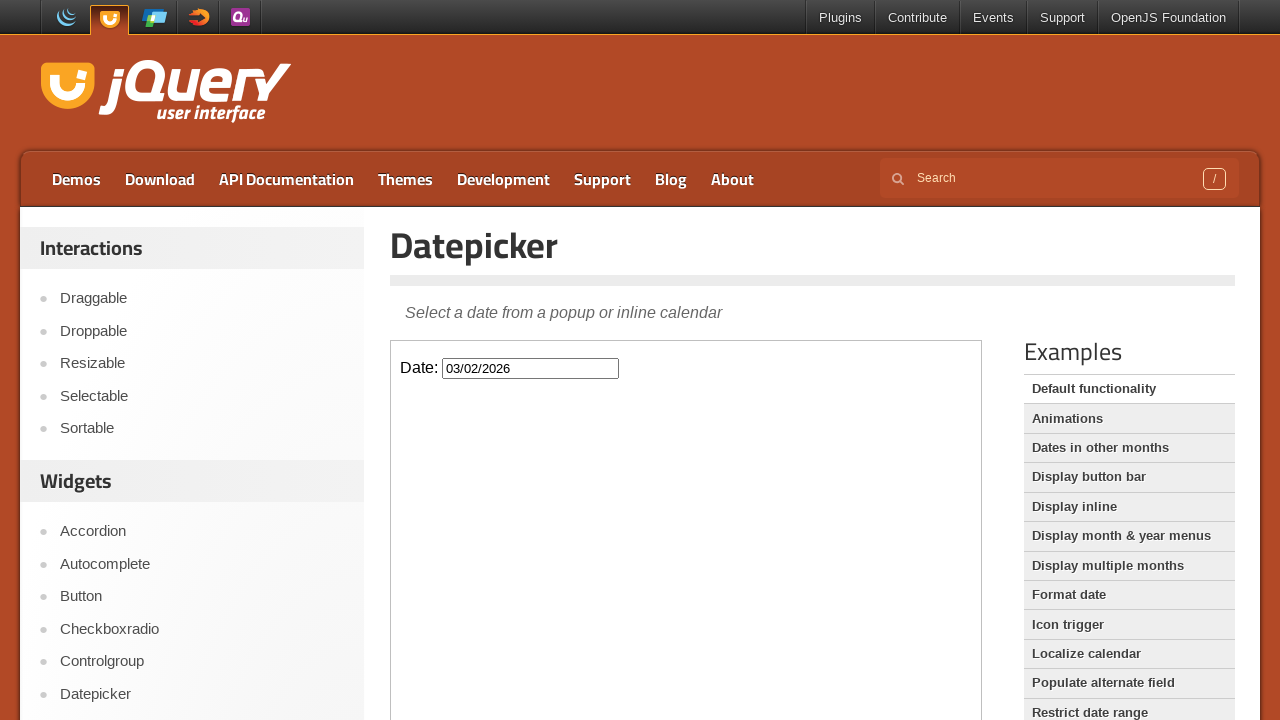